Tests JavaScript confirm dialog by clicking the second button, dismissing (canceling) the alert, and verifying the result message does not contain "successfuly"

Starting URL: https://the-internet.herokuapp.com/javascript_alerts

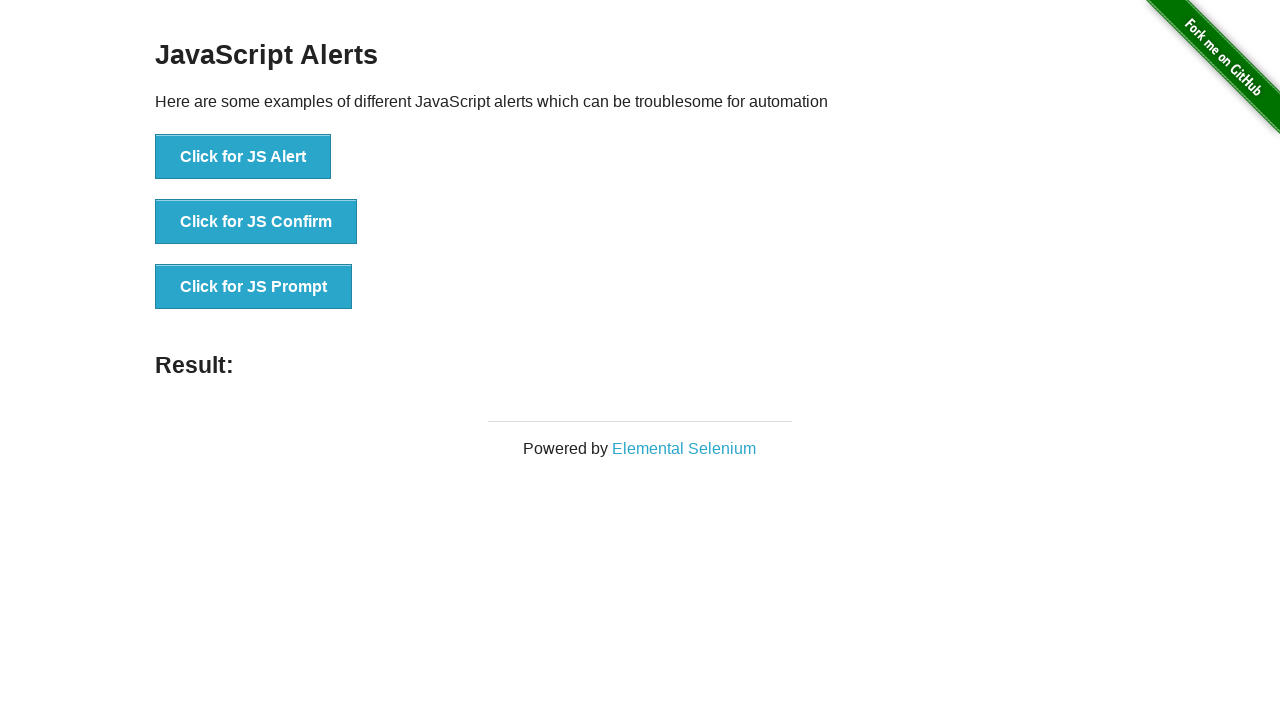

Set up dialog handler to dismiss (cancel) the alert
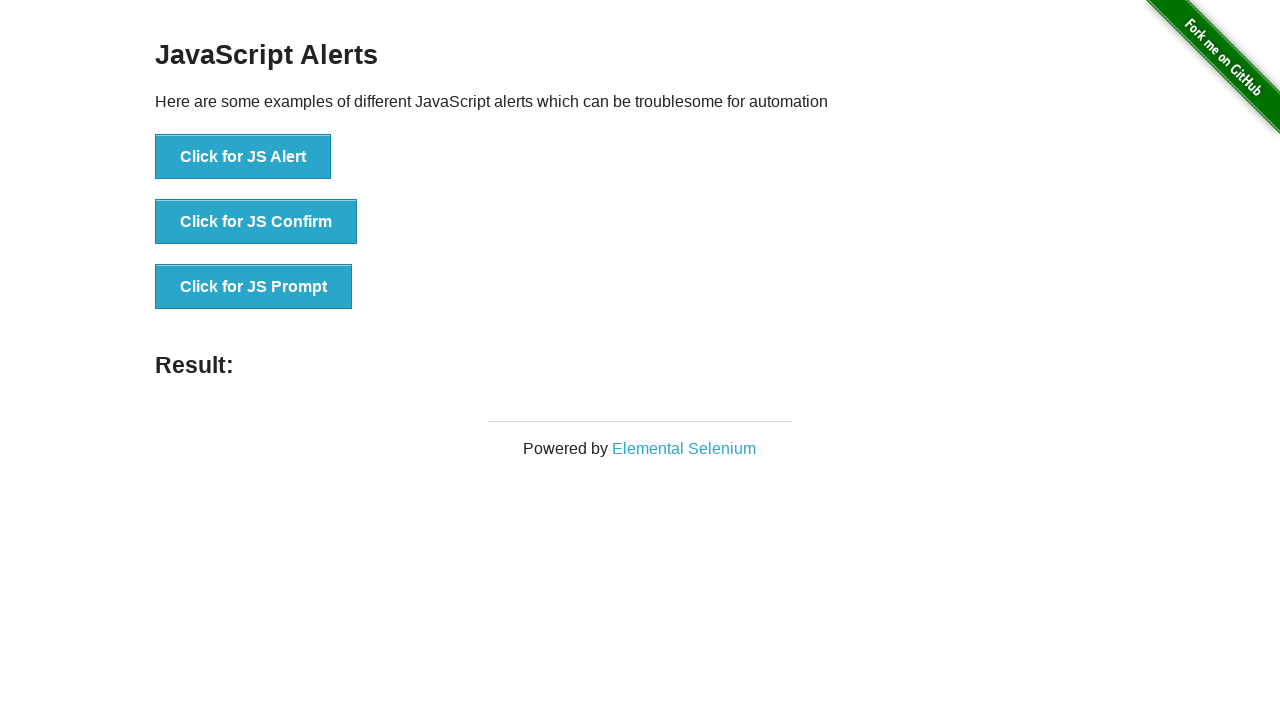

Clicked the JS Confirm button to trigger the confirm dialog at (256, 222) on xpath=//*[text()='Click for JS Confirm']
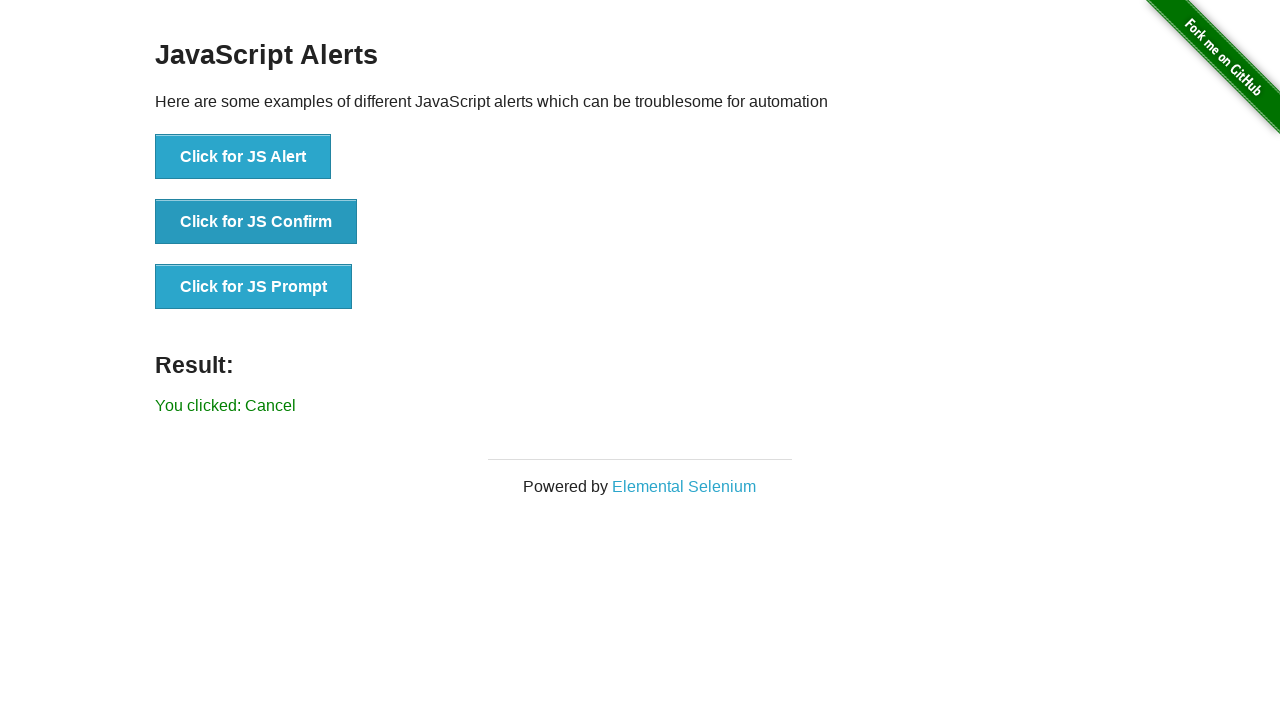

Waited for result message to appear
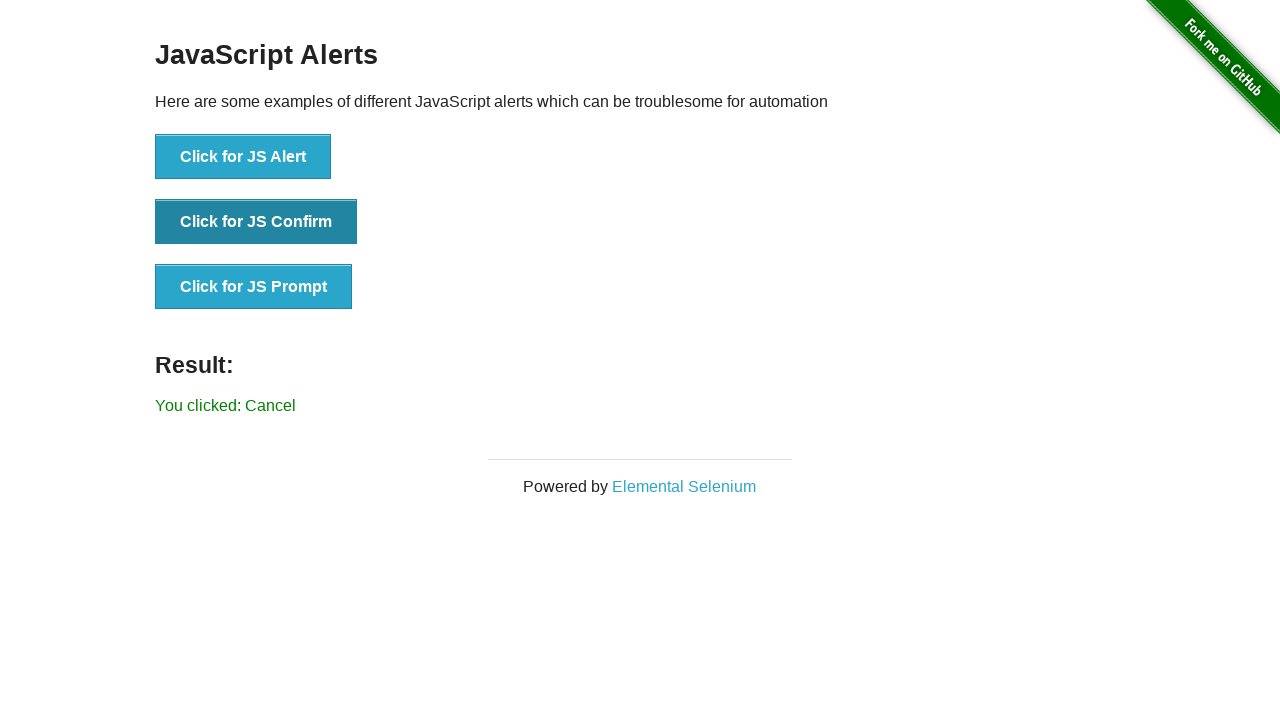

Retrieved result text: 'You clicked: Cancel'
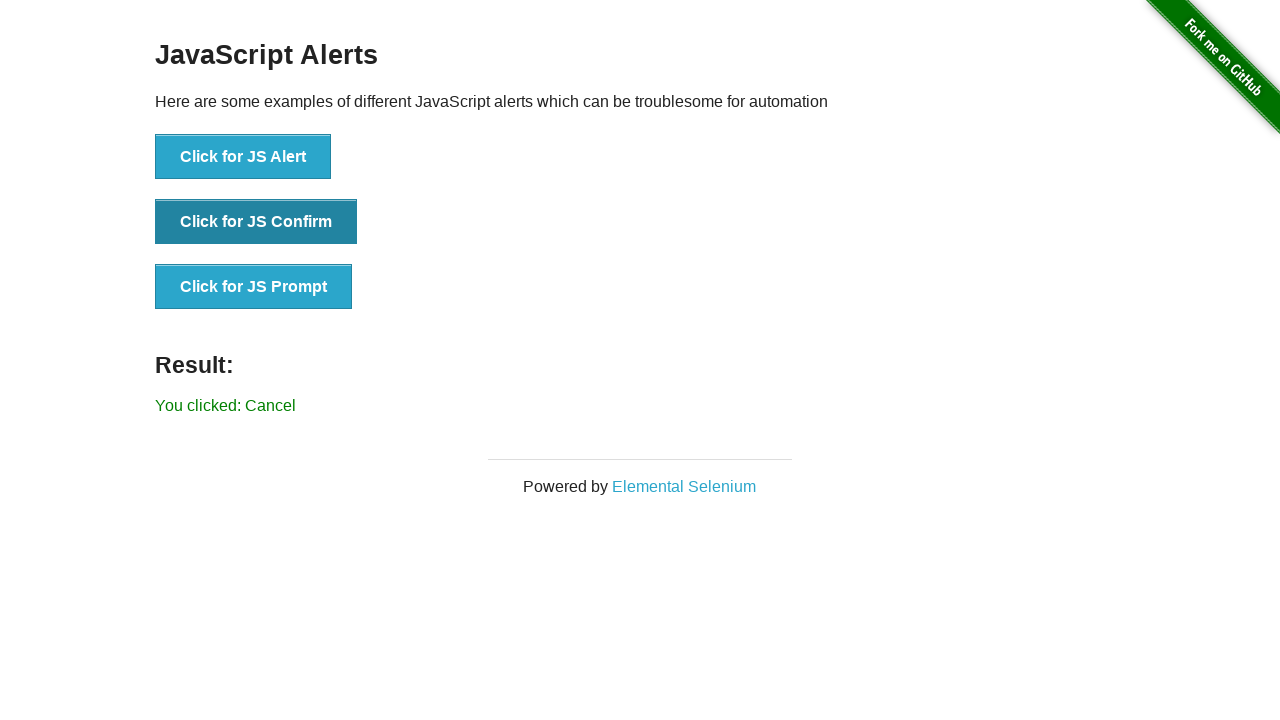

Verified that result message does not contain 'successfuly' (confirm was dismissed)
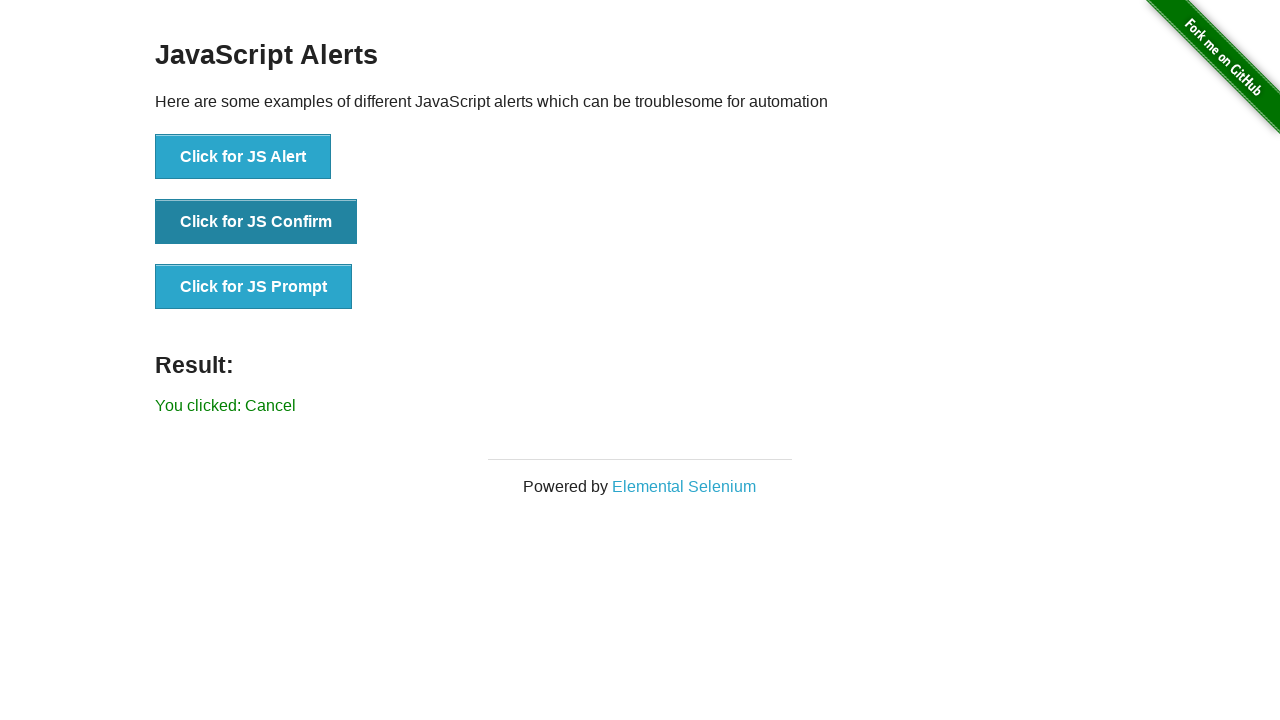

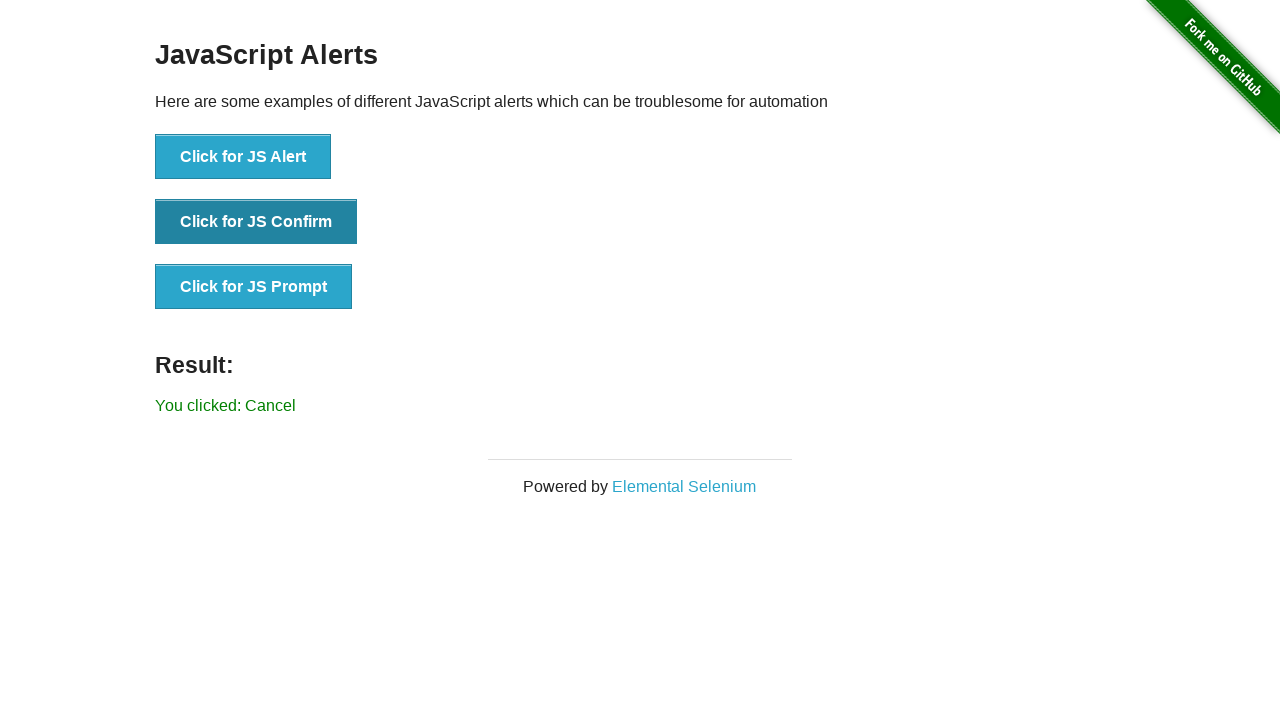